Tests click-and-hold, move to element, and release mouse actions for drag and drop

Starting URL: https://crossbrowsertesting.github.io/drag-and-drop

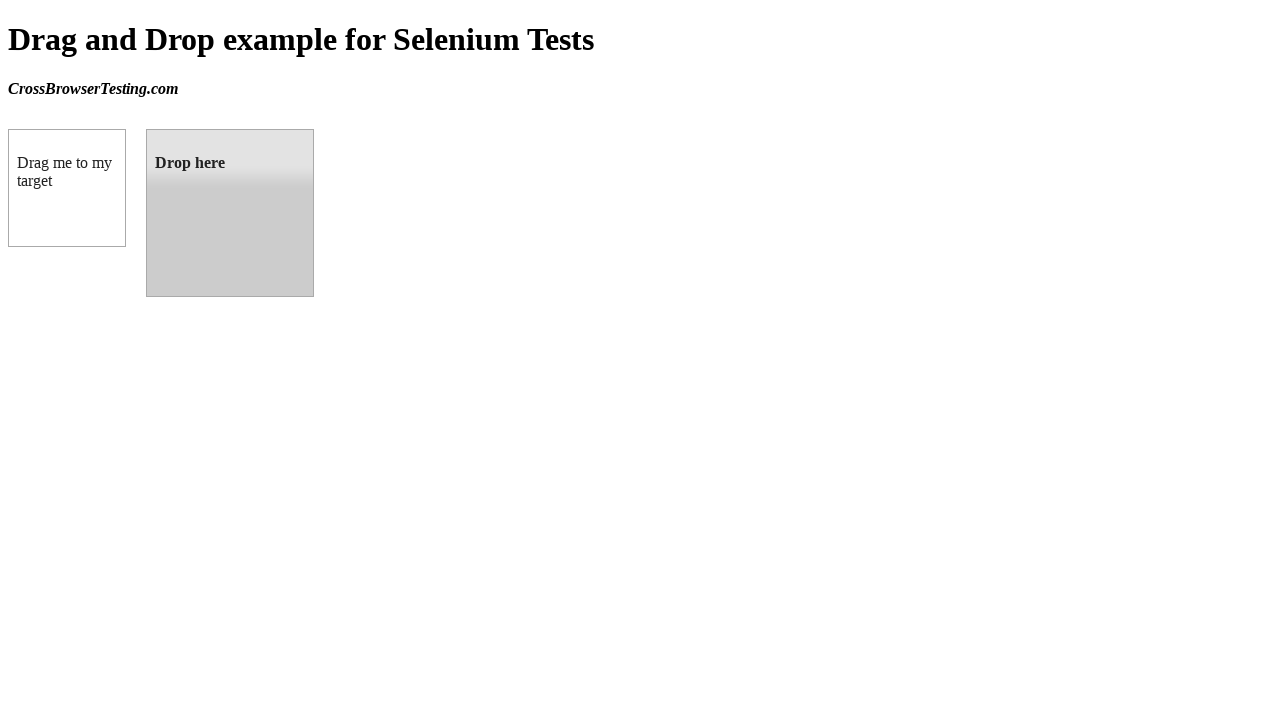

Waited for draggable source element to be visible
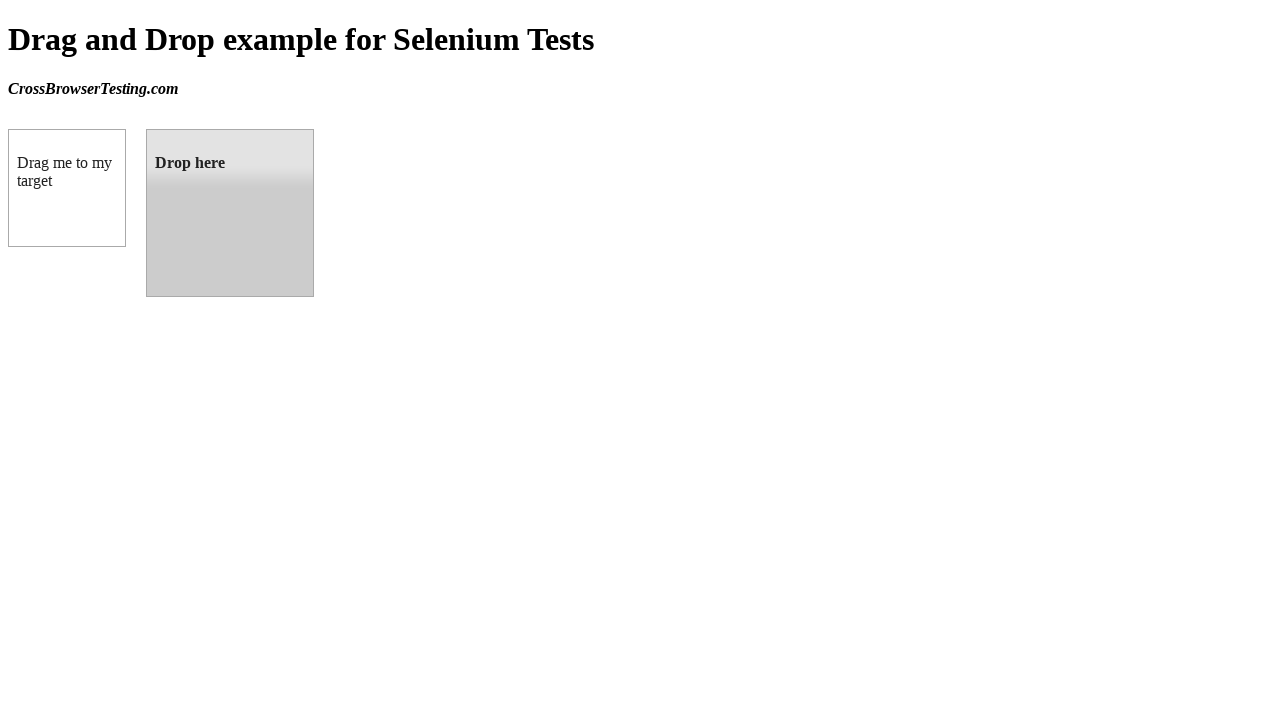

Located droppable target element
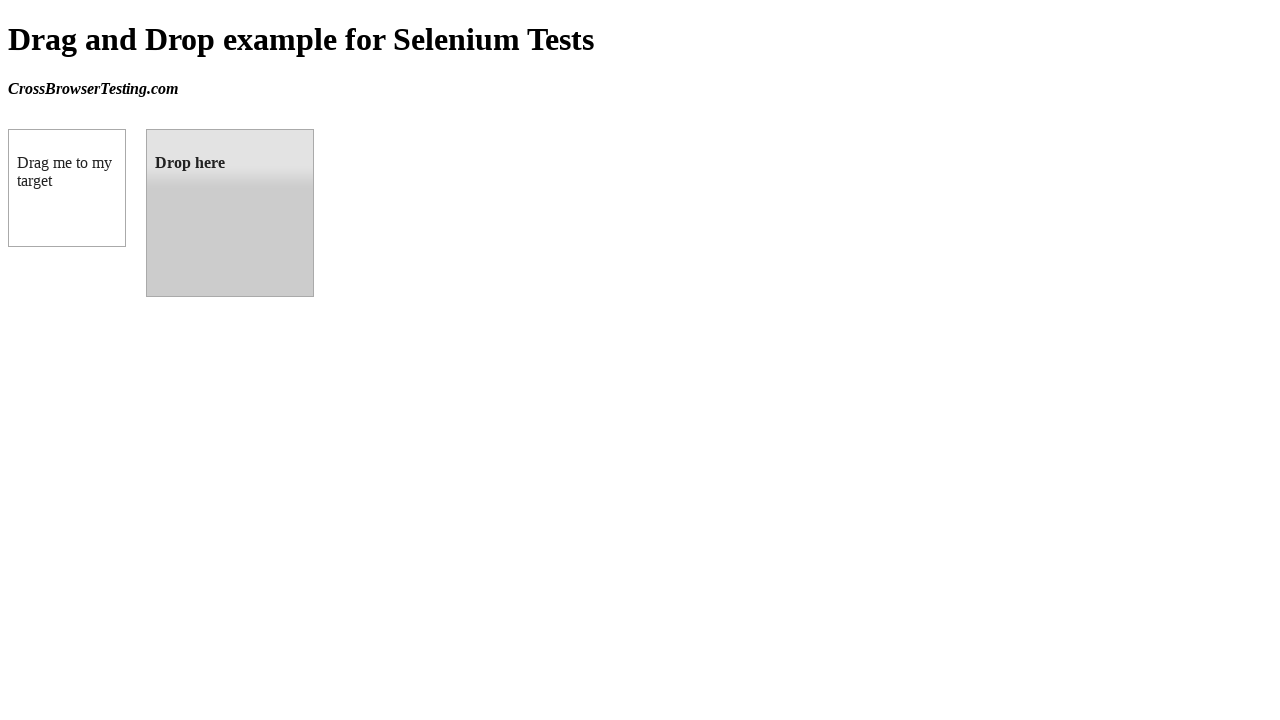

Retrieved bounding box for source element
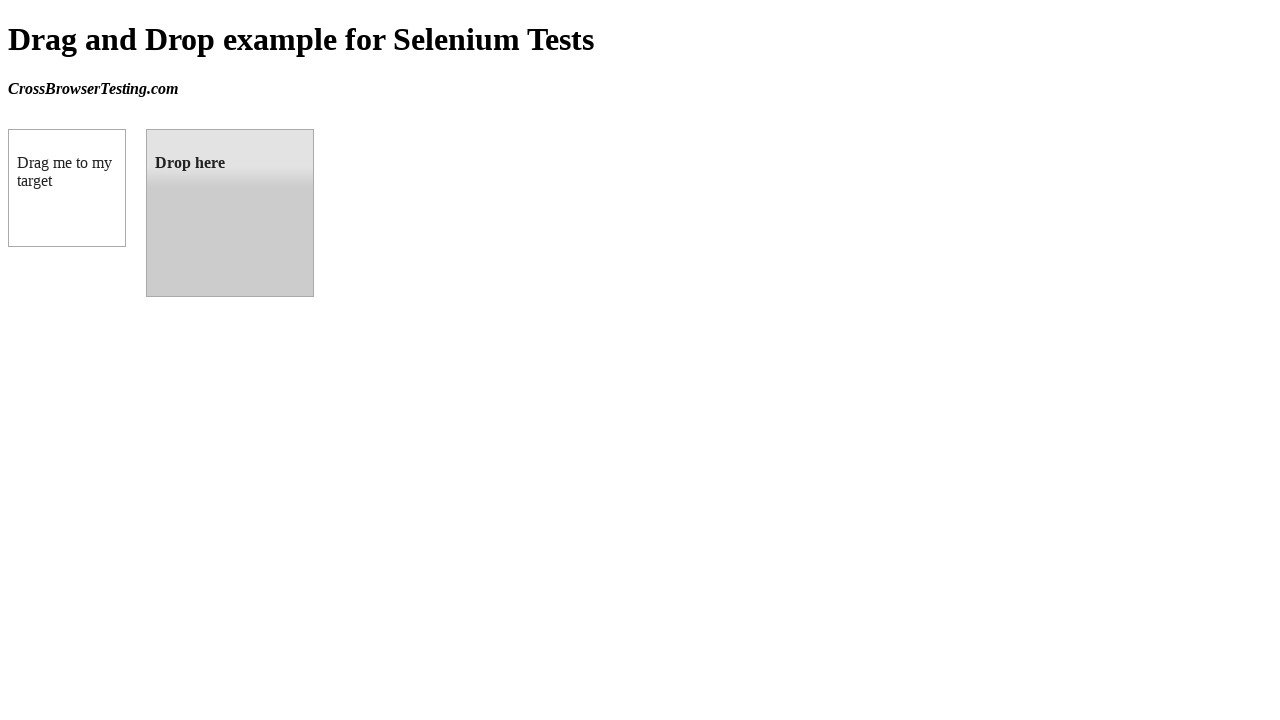

Retrieved bounding box for target element
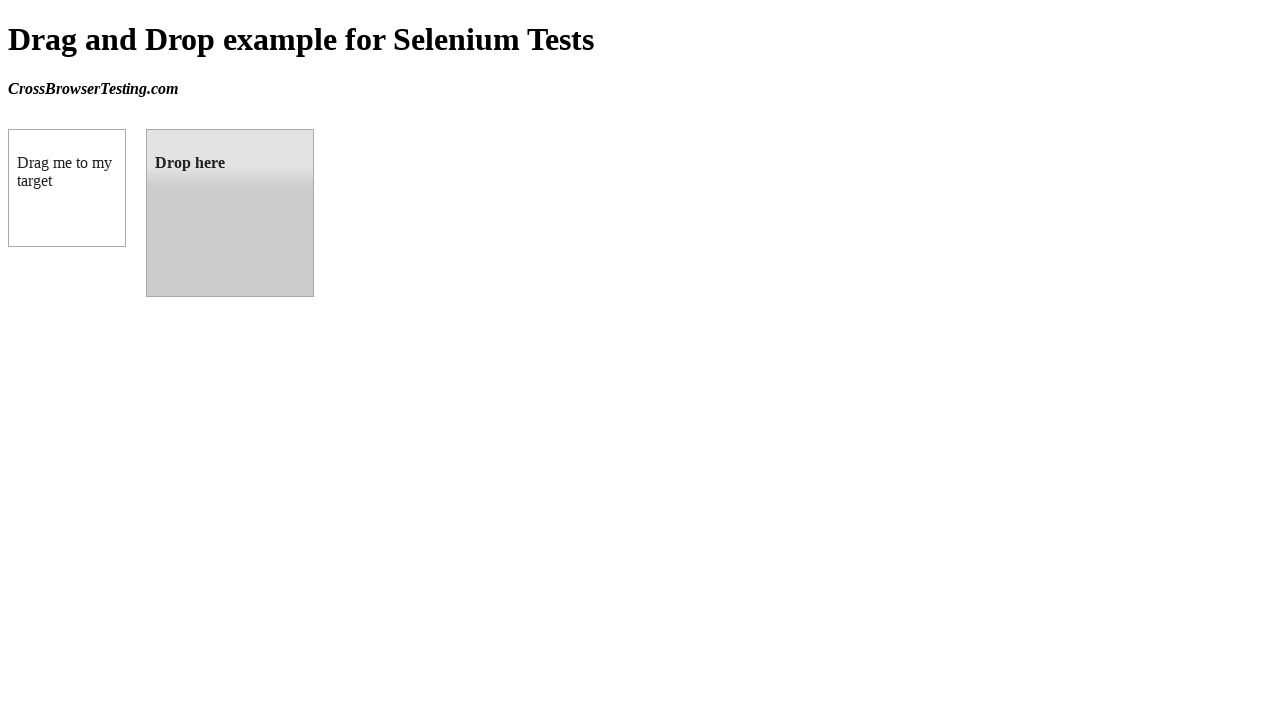

Moved mouse to center of source element at (67, 188)
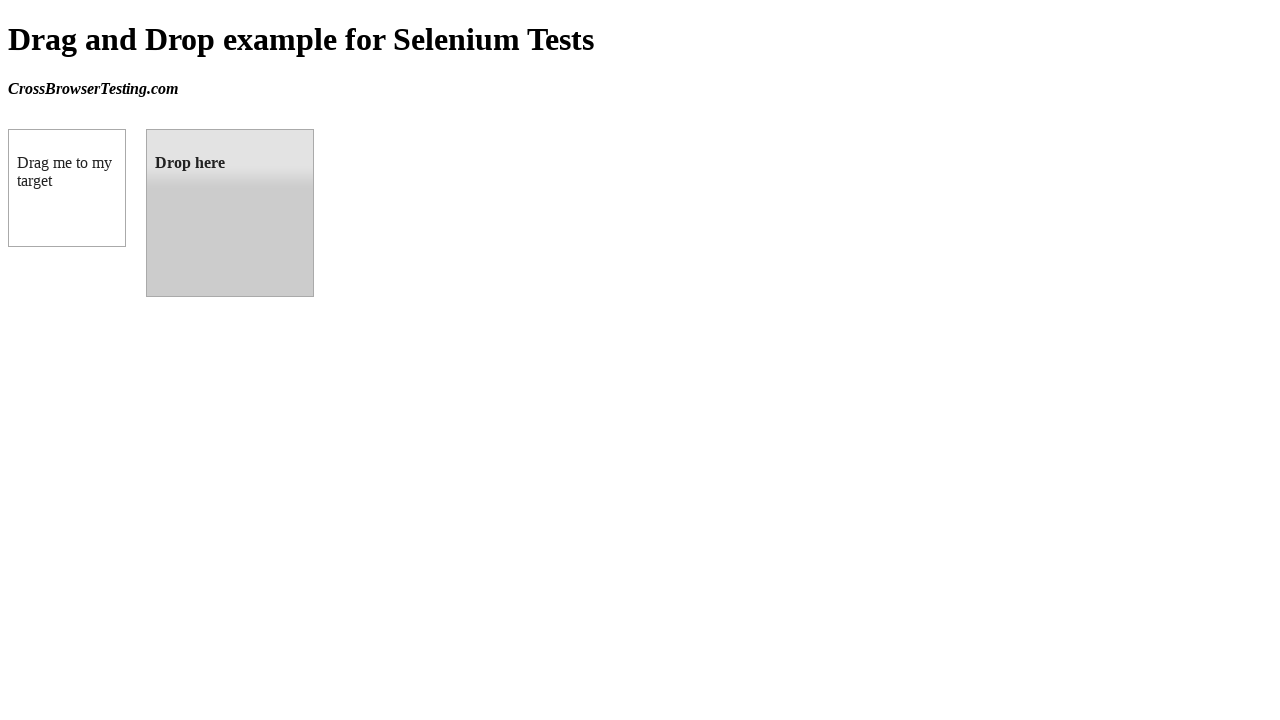

Pressed and held mouse button on source element at (67, 188)
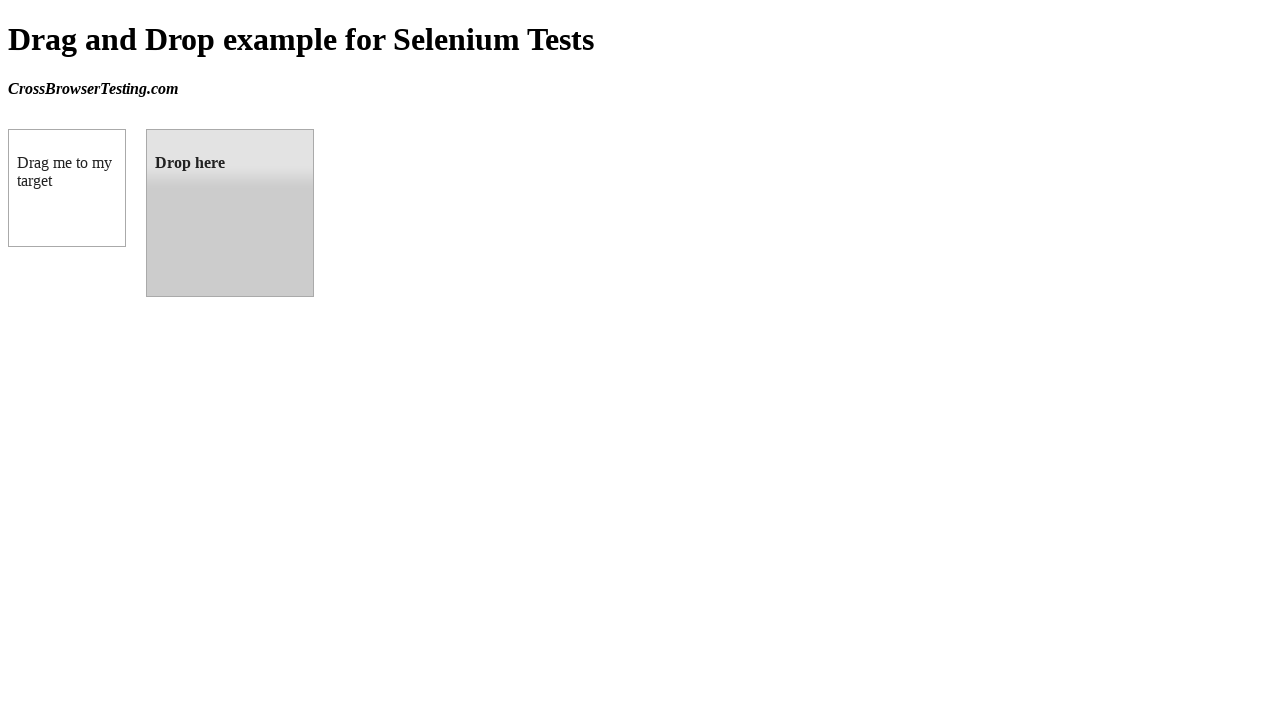

Dragged mouse to center of target element at (230, 213)
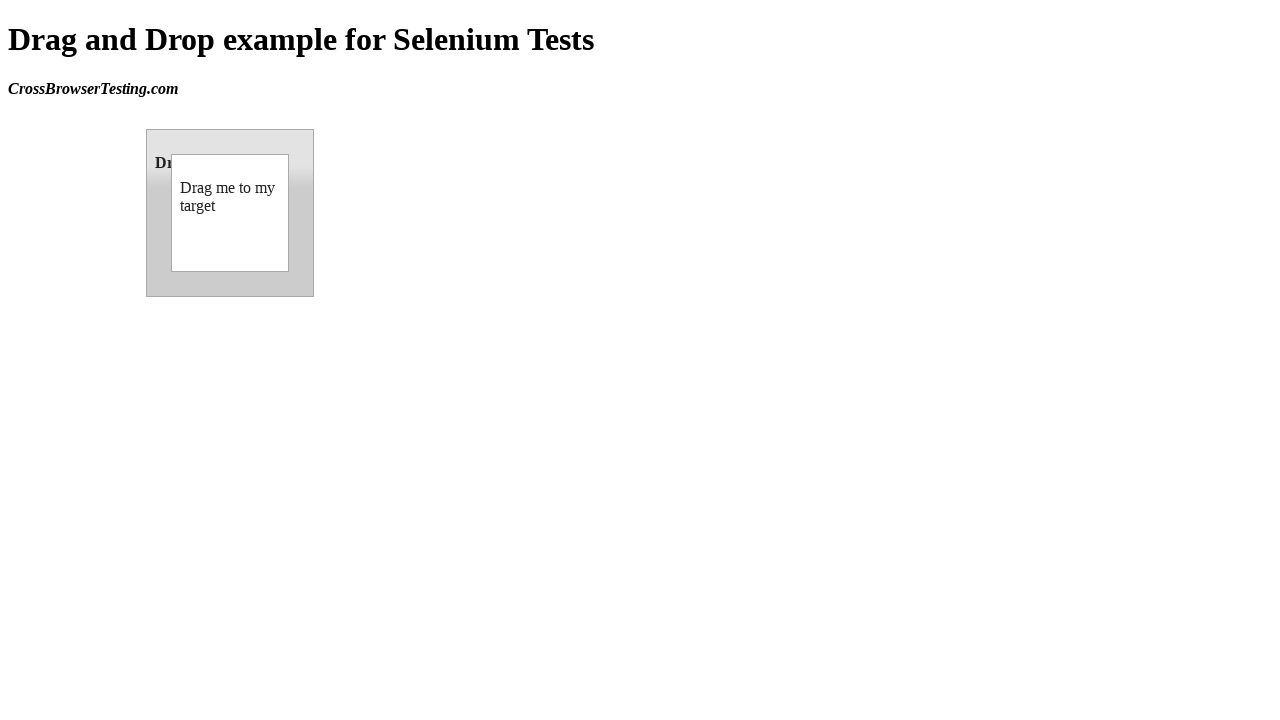

Released mouse button to drop element on target at (230, 213)
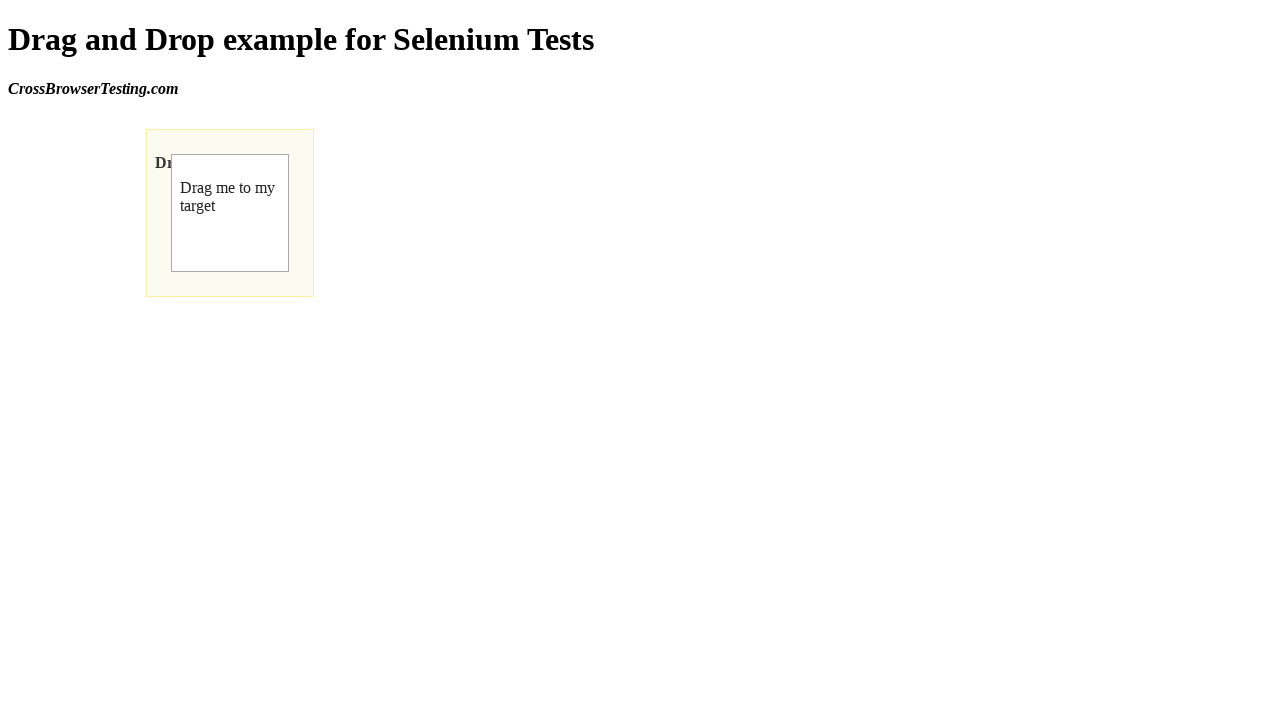

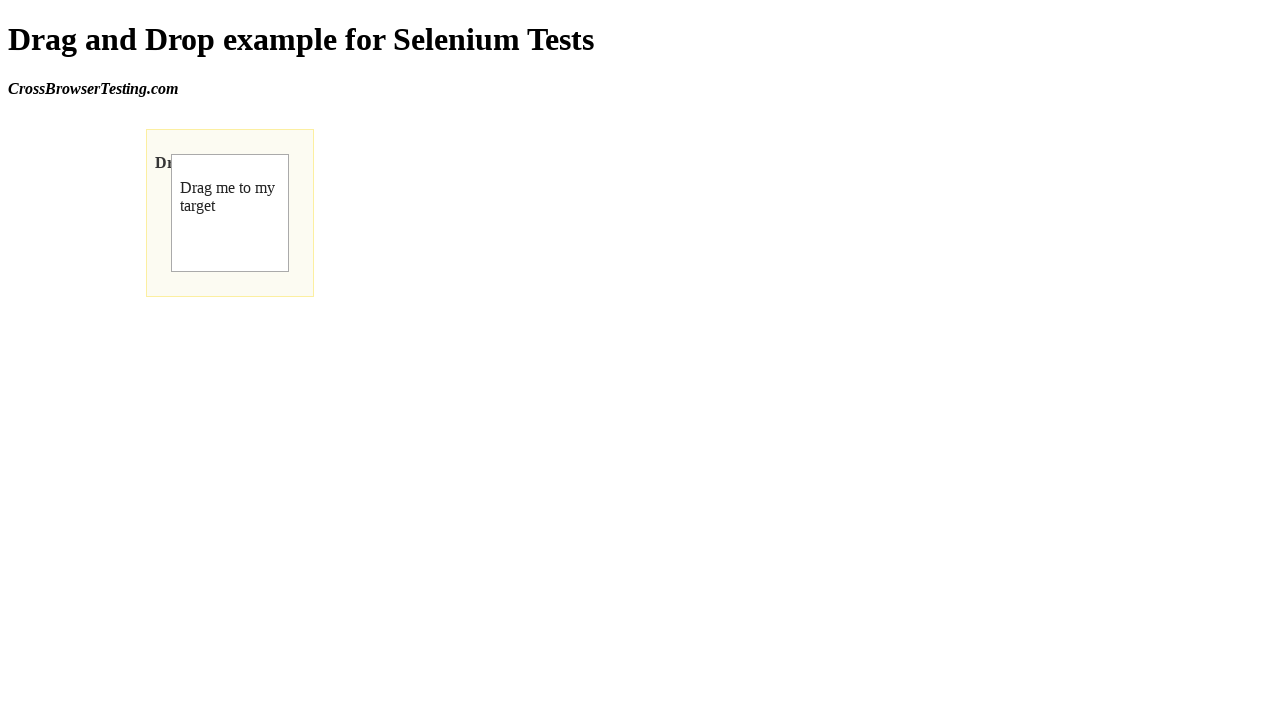